Tests scrolling functionality at window and table level, then validates the sum of values in a table column matches the displayed total

Starting URL: https://rahulshettyacademy.com/AutomationPractice/

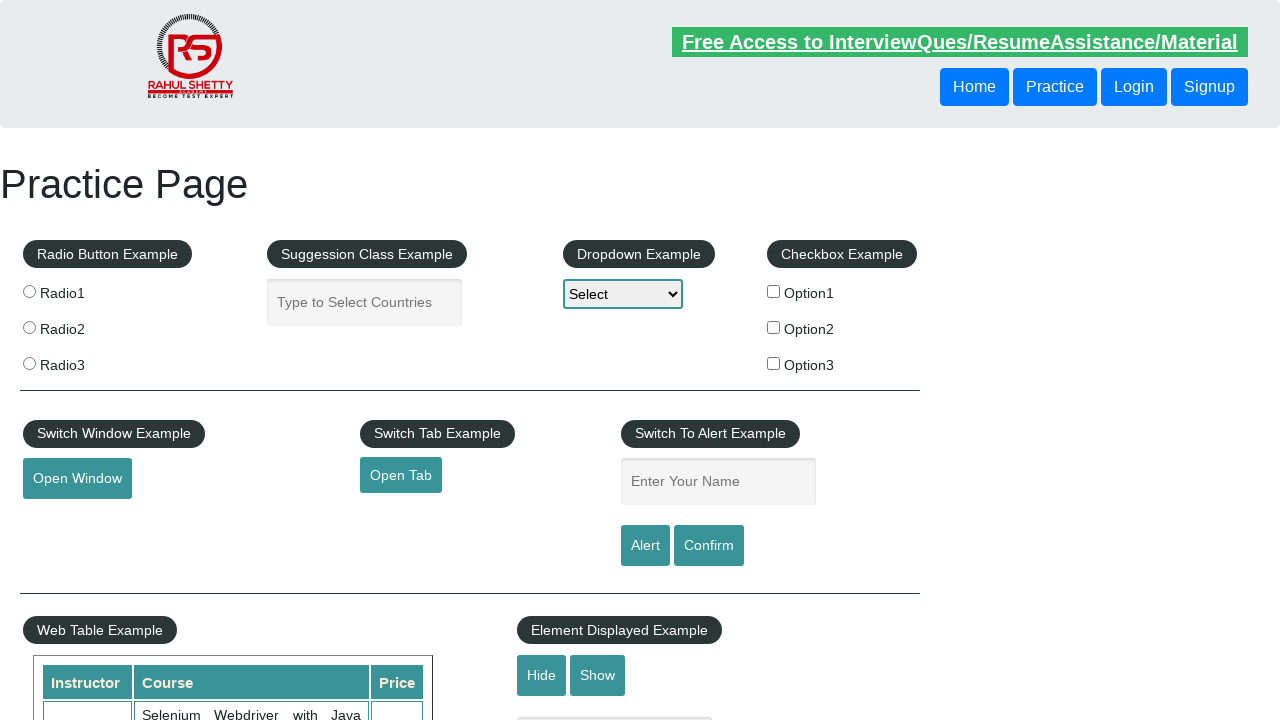

Navigated to AutomationPractice page
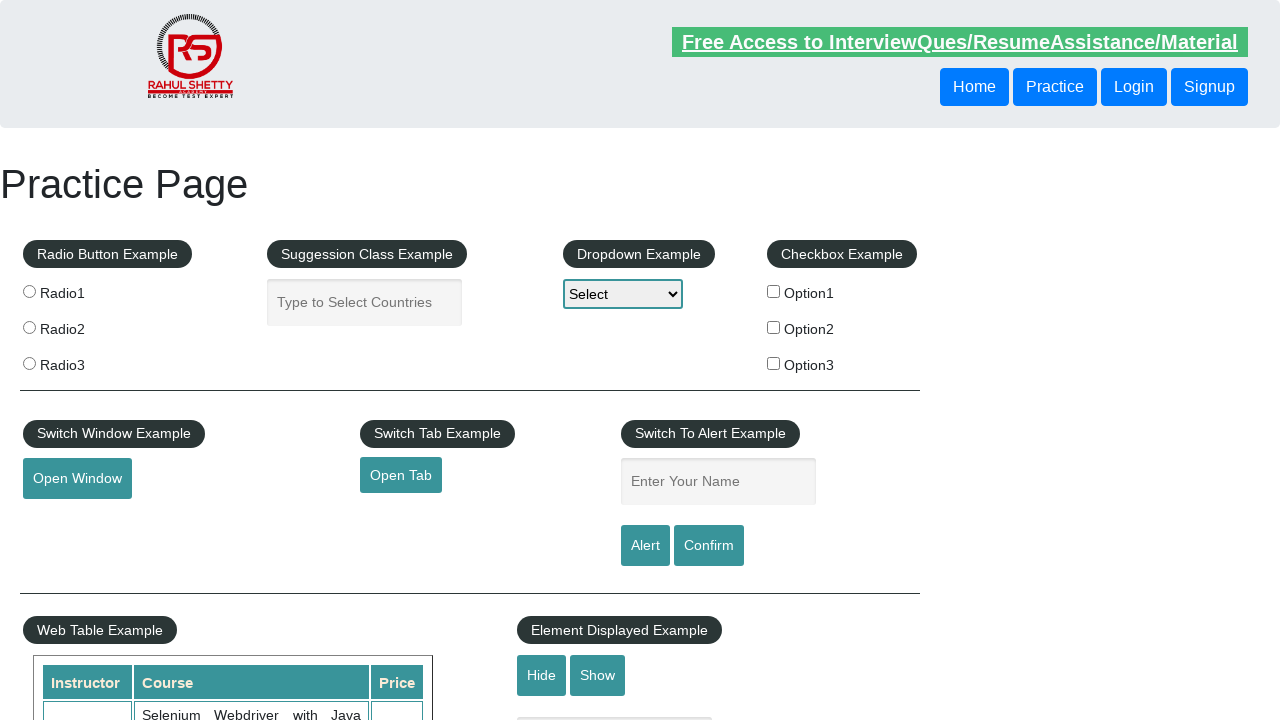

Scrolled window down by 500 pixels
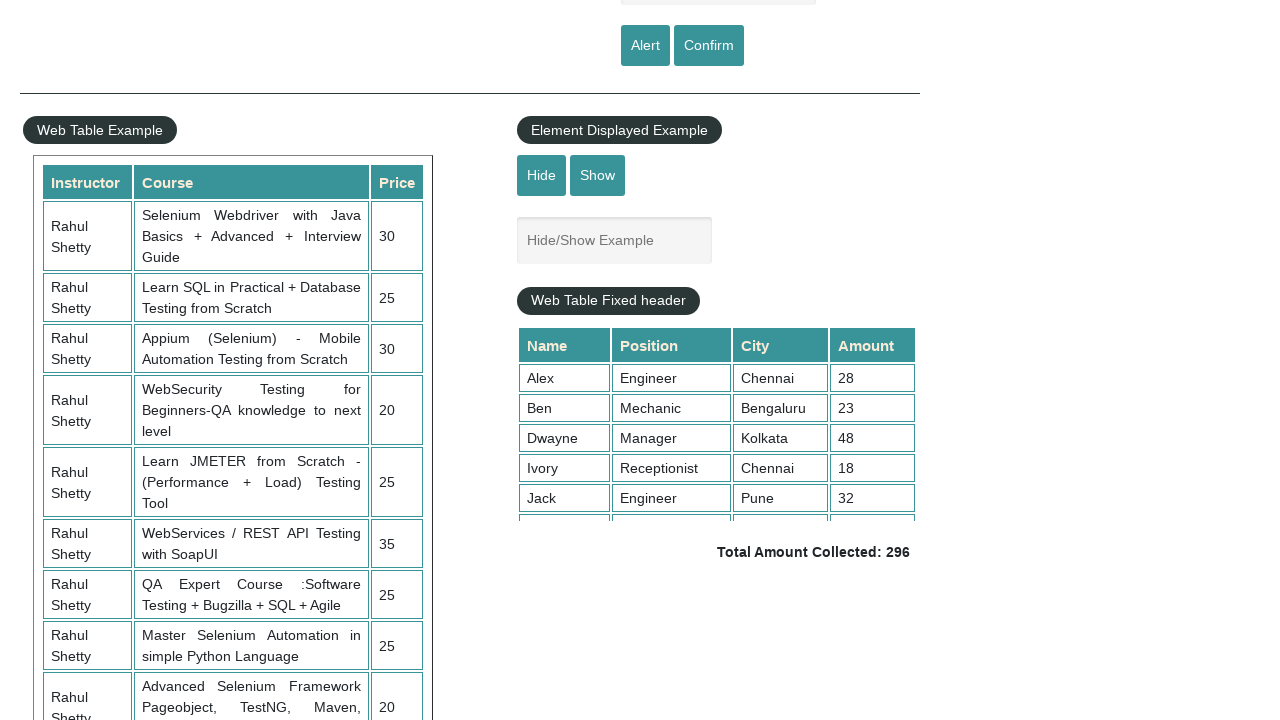

Scrolled within the fixed header table to bottom
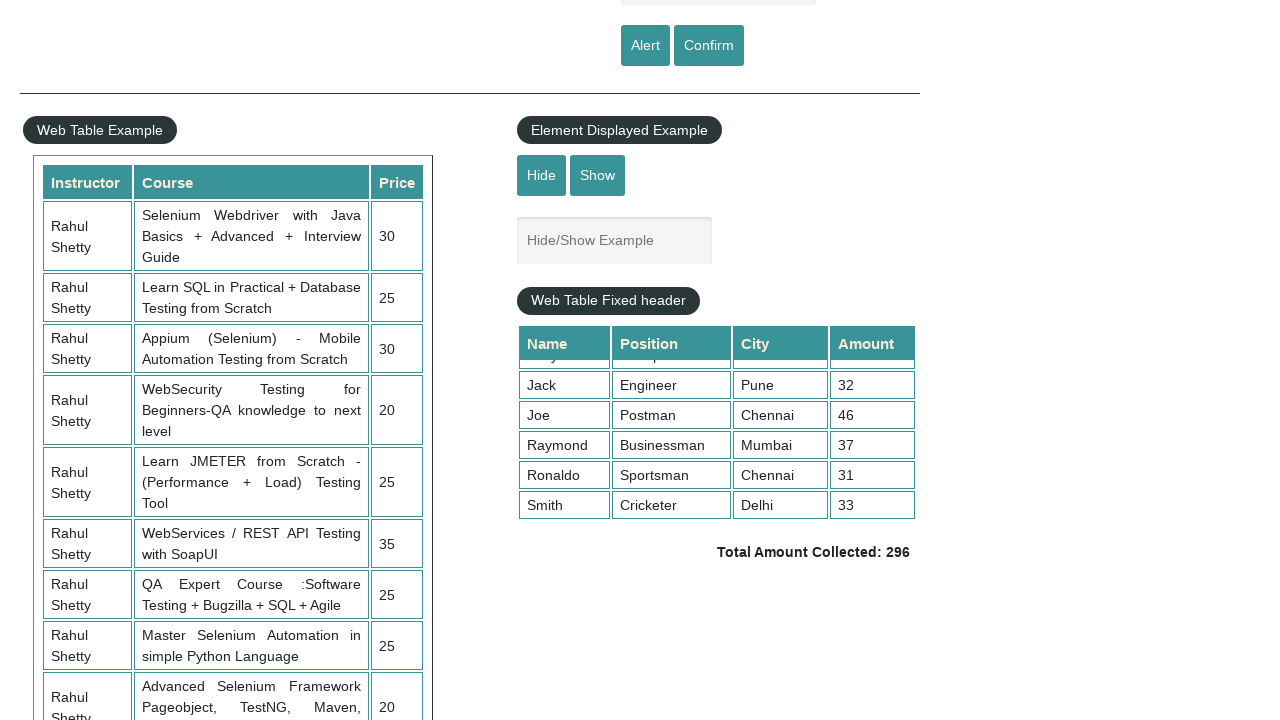

Retrieved all values from the 4th column of the table
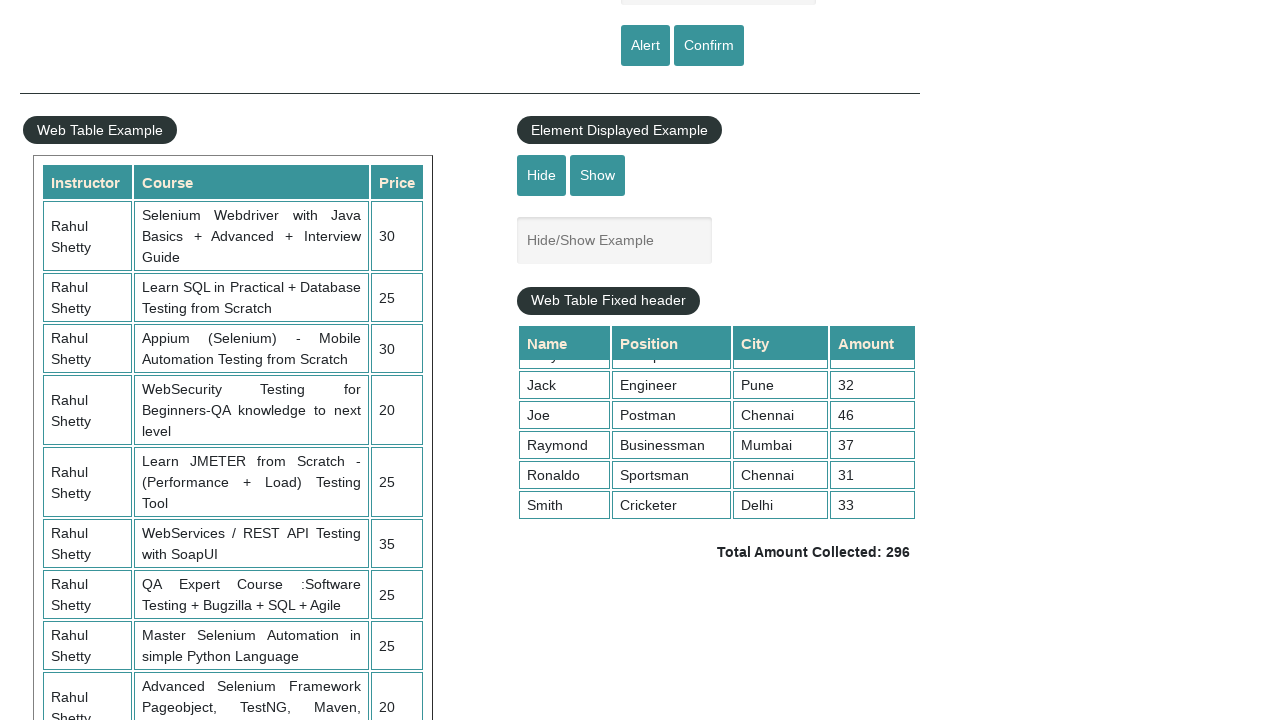

Calculated sum of column values: 296
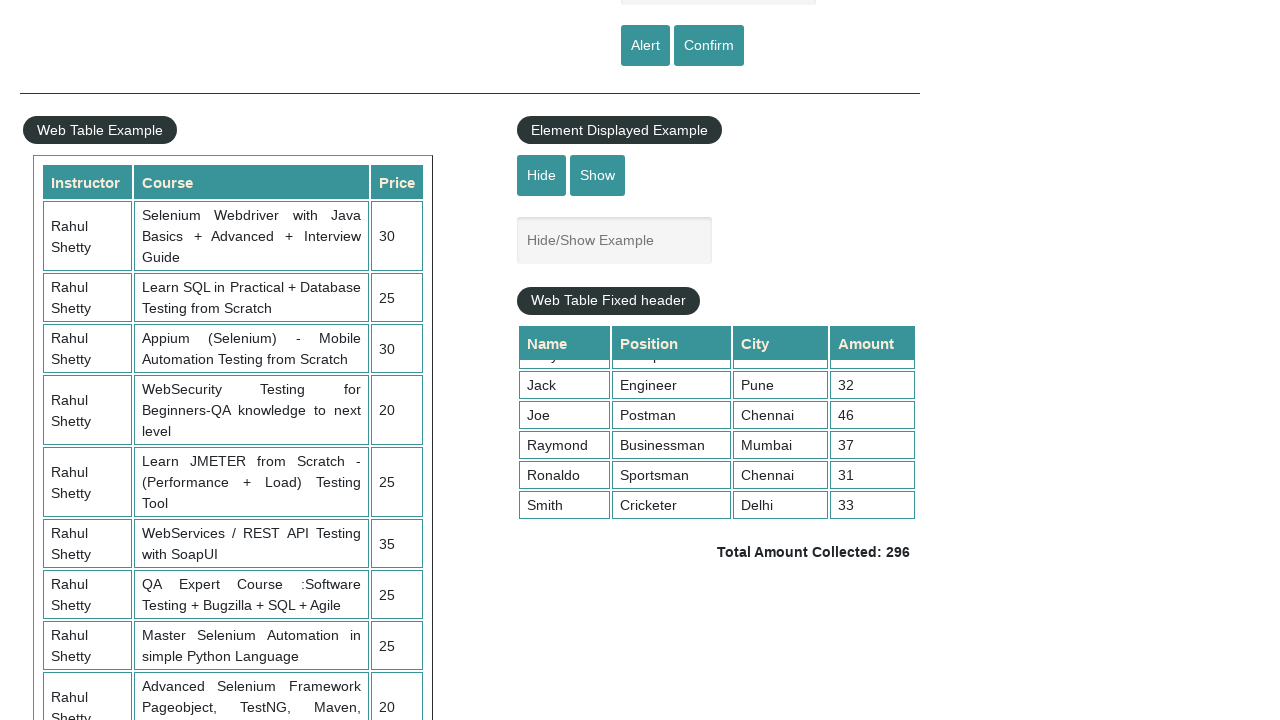

Retrieved expected sum from total amount element
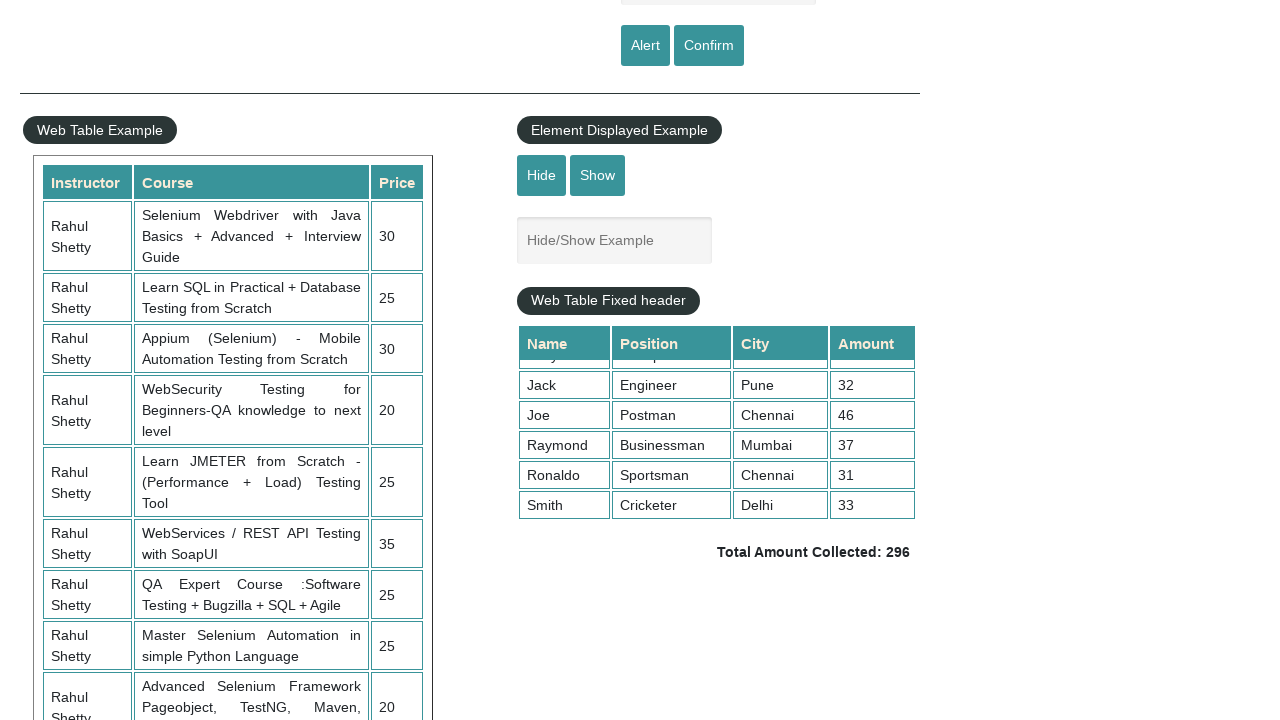

Parsed expected sum: 296
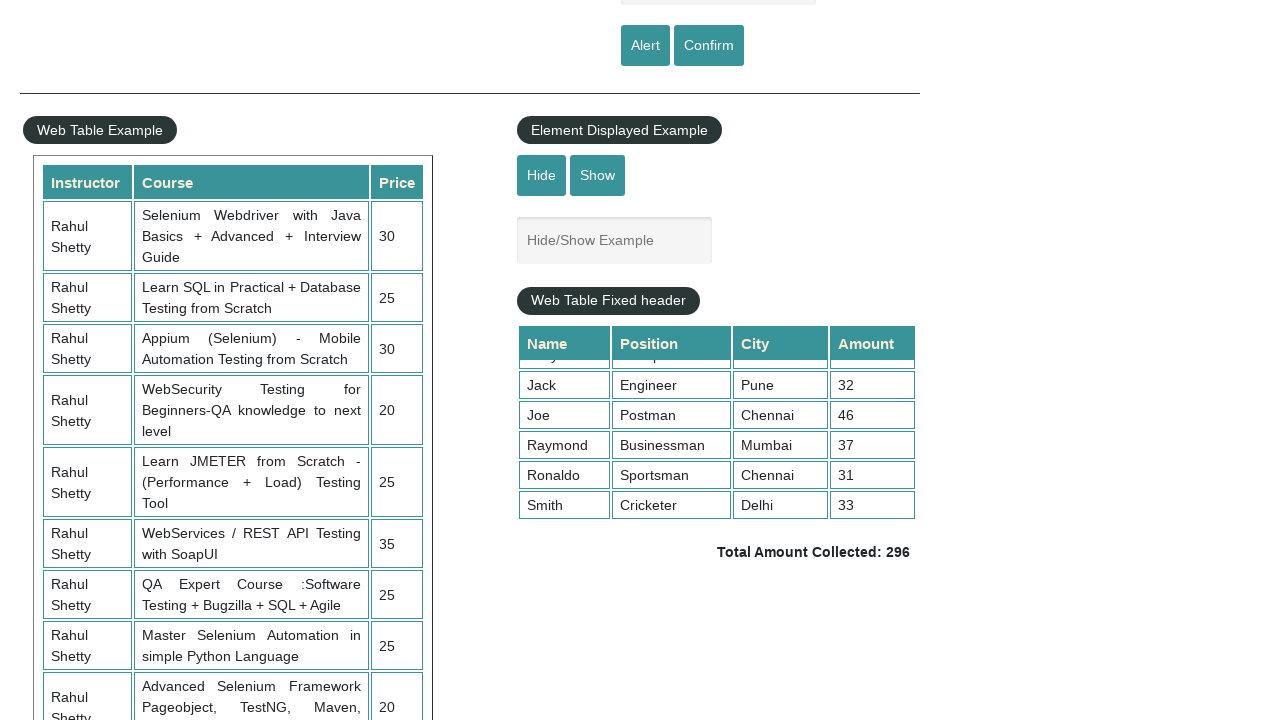

Verified calculated sum (296) matches displayed total (296)
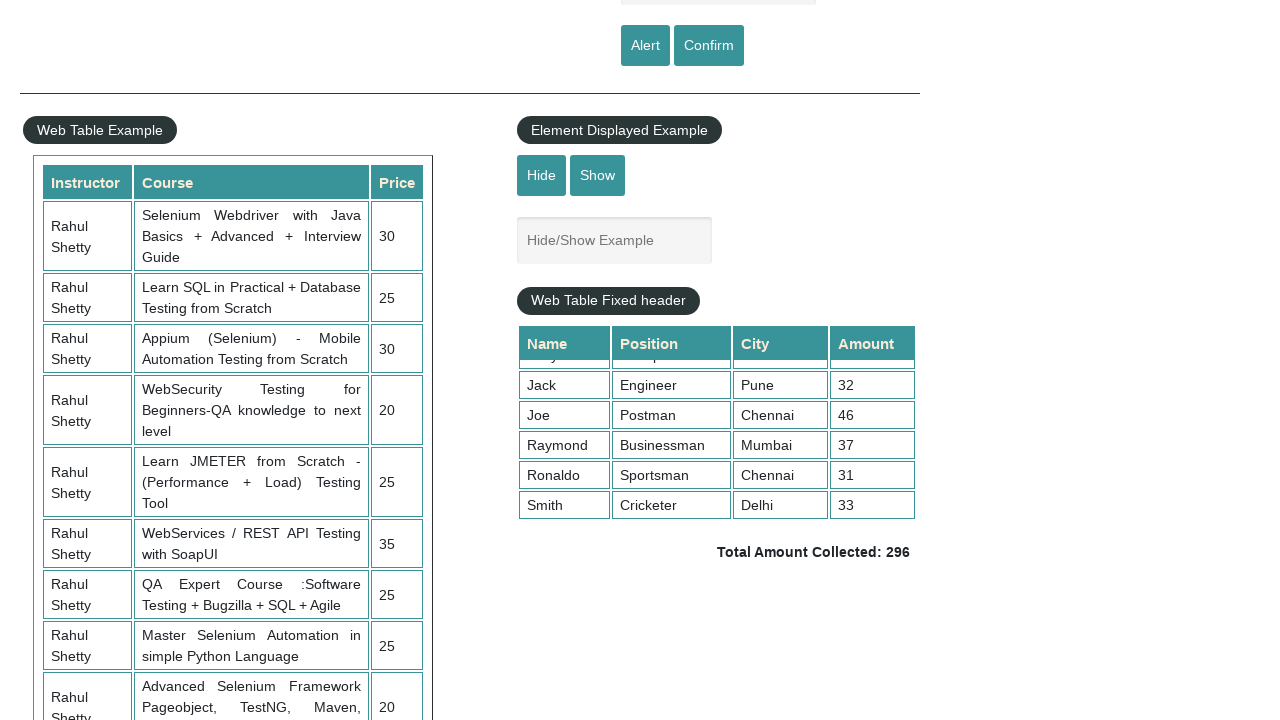

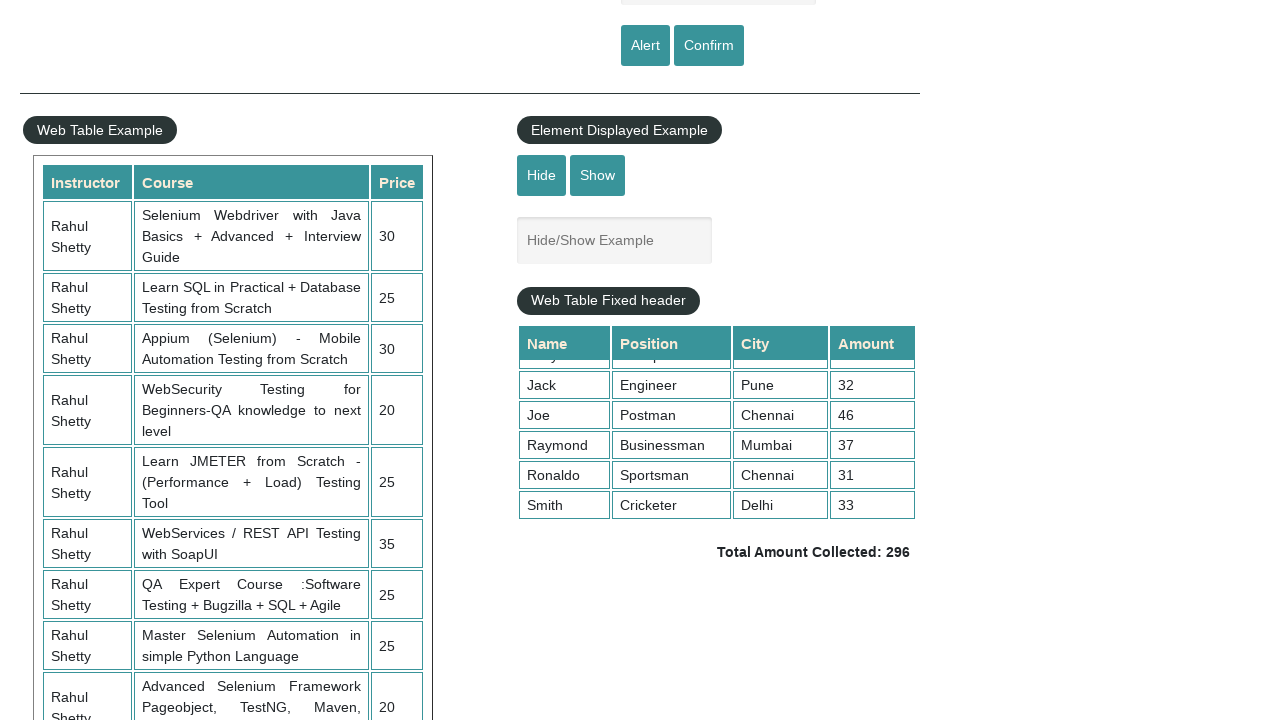